Tests tab switching functionality by clicking on Settings tab, verifying selection state changes, and checking the tab panel visibility

Starting URL: https://osstep.github.io/locator_getbyrole

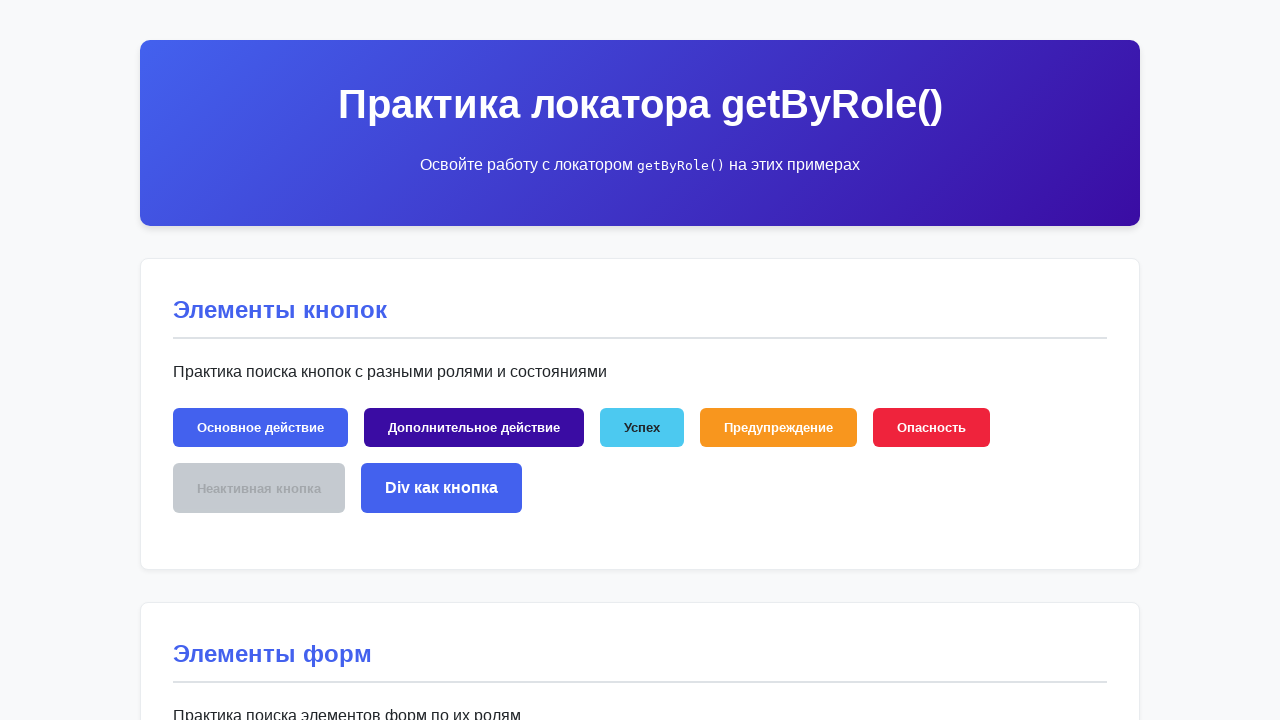

Located Settings tab by role
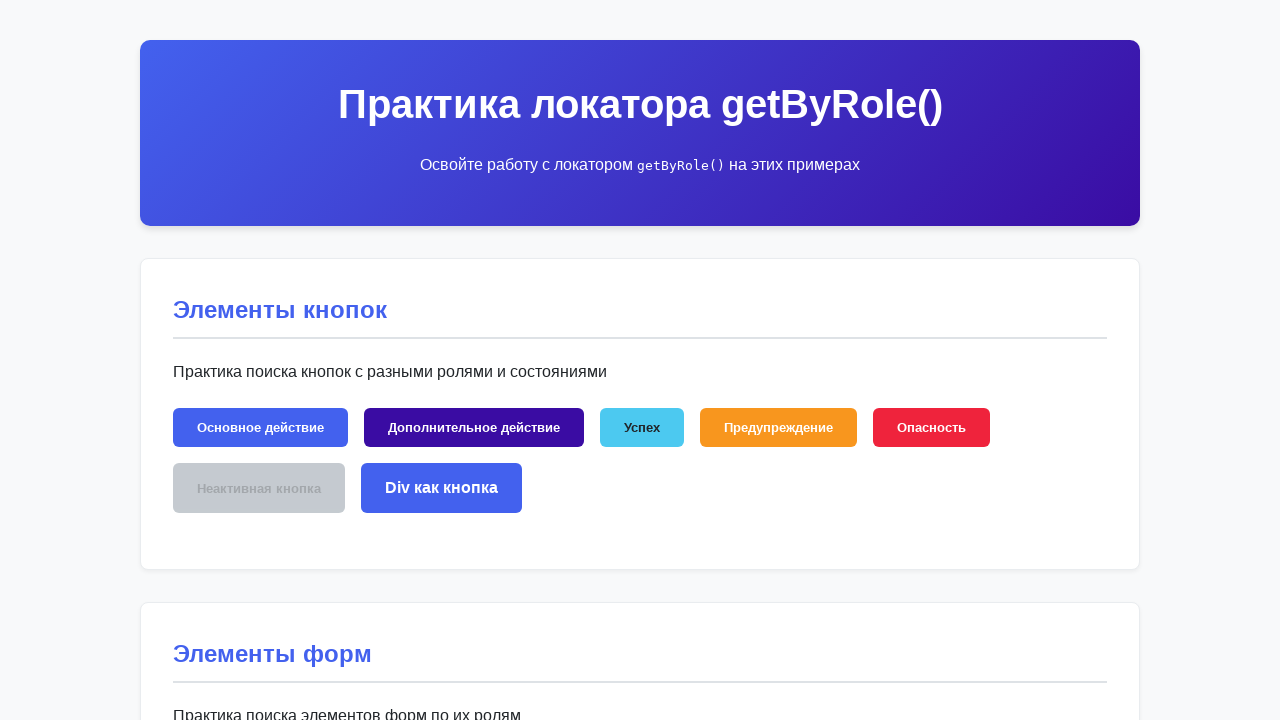

Clicked on Settings tab to select it at (339, 361) on internal:role=tab[name="Настройки"i]
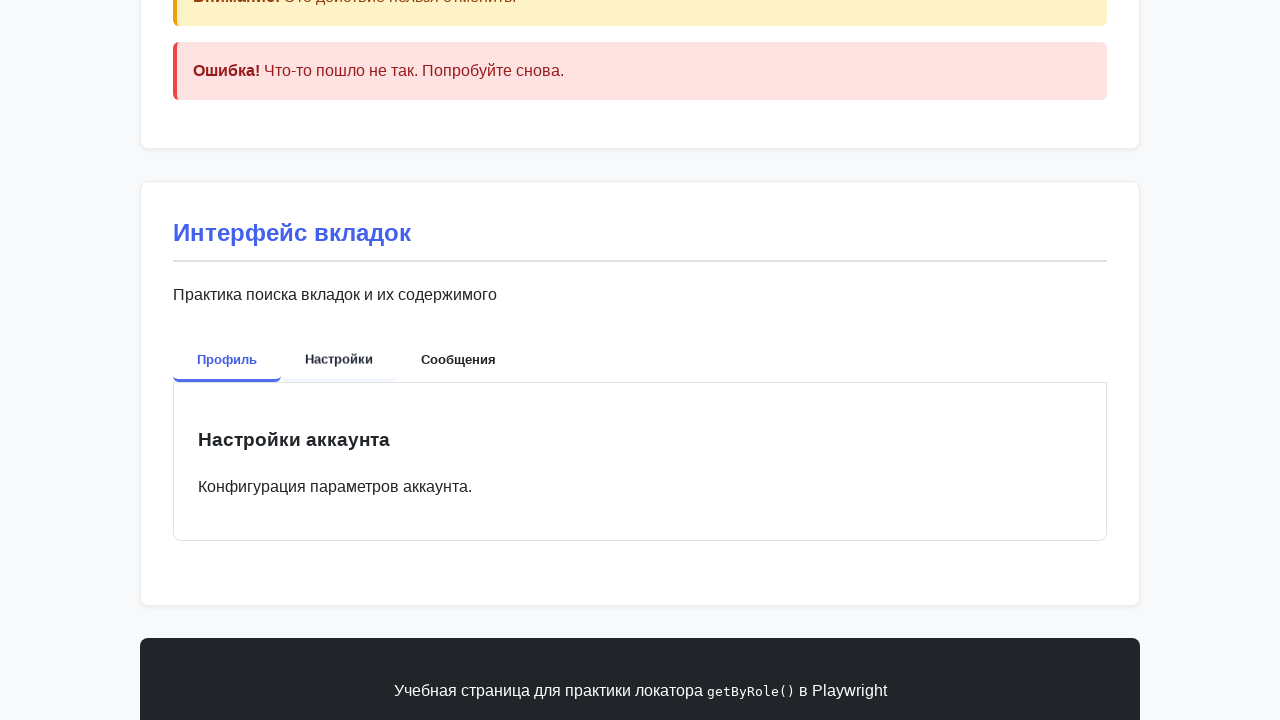

Located tab panel element
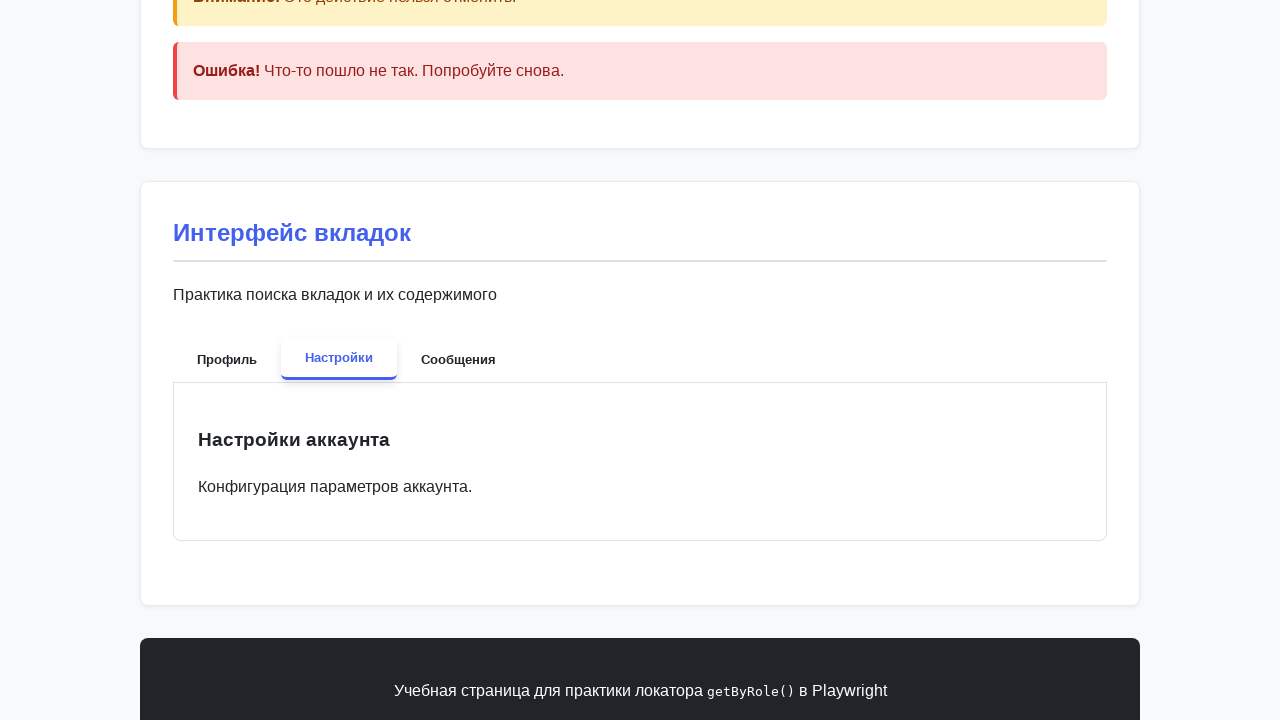

Clicked on tab panel to verify visibility at (640, 462) on internal:role=tabpanel
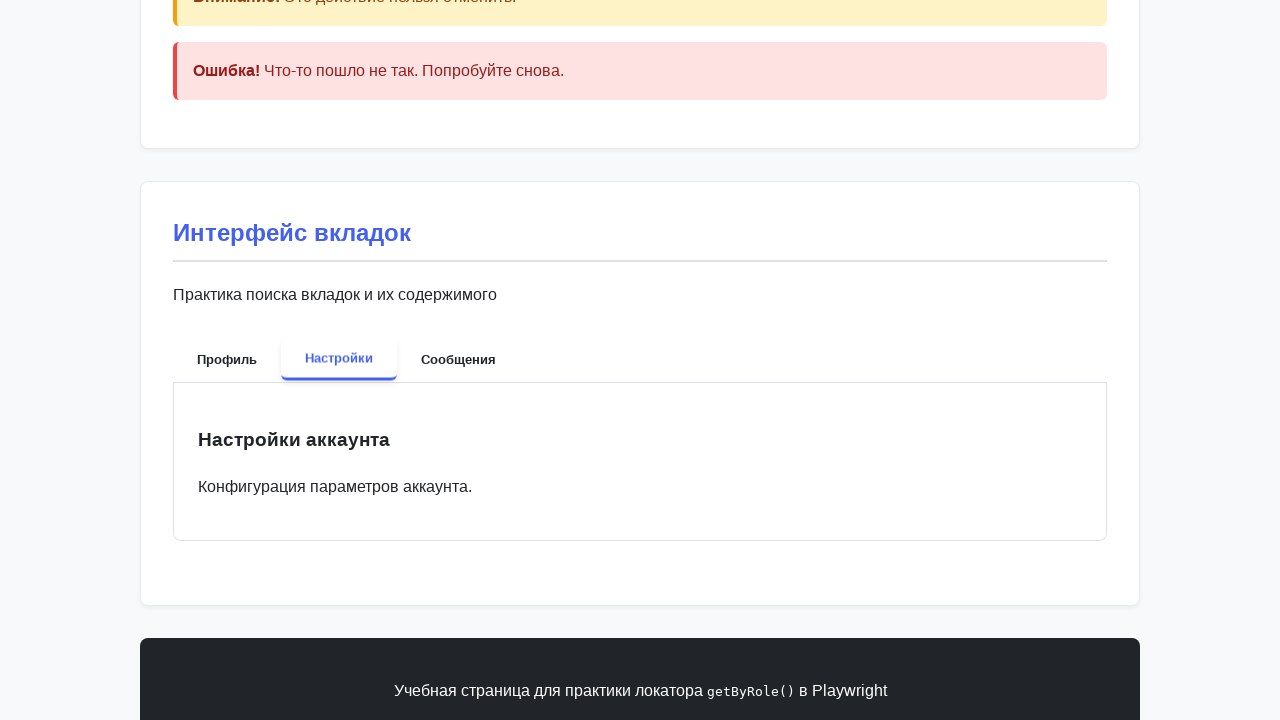

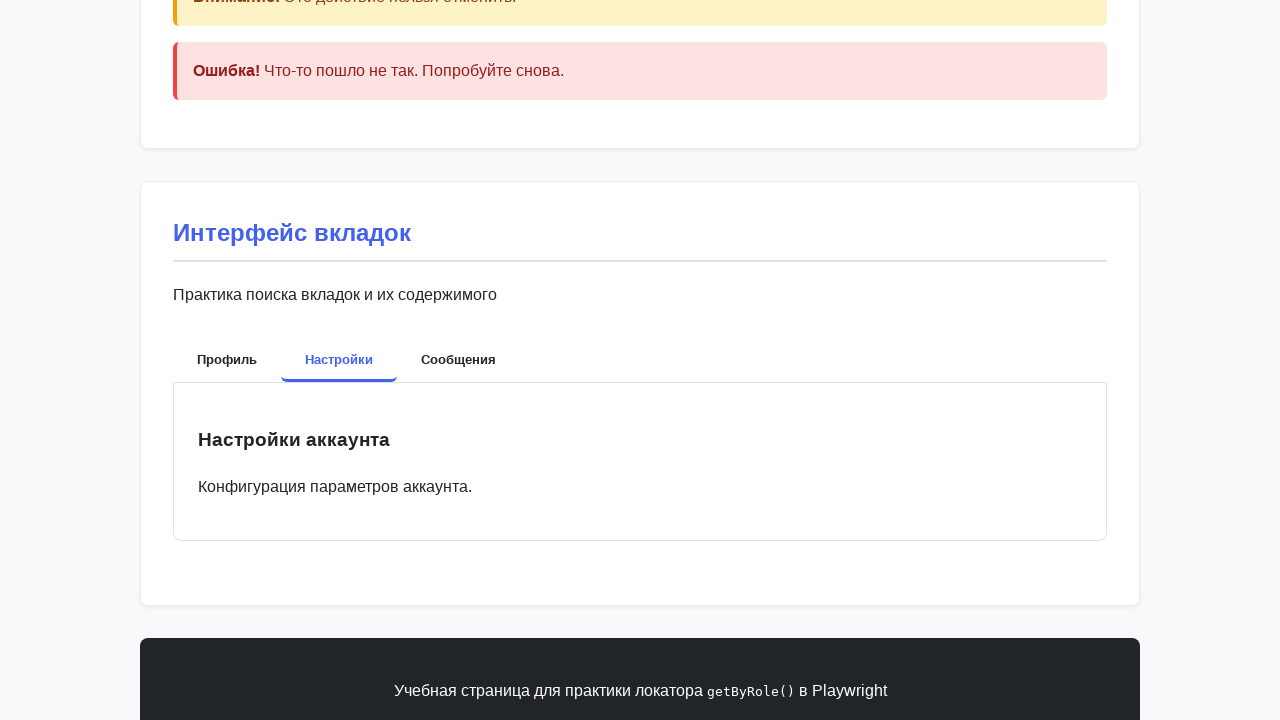